Navigates to a Stepik lesson exercise, fills in a text answer "get()" in the textarea field, and clicks the submit button to submit the answer.

Starting URL: https://stepik.org/lesson/25969/step/12

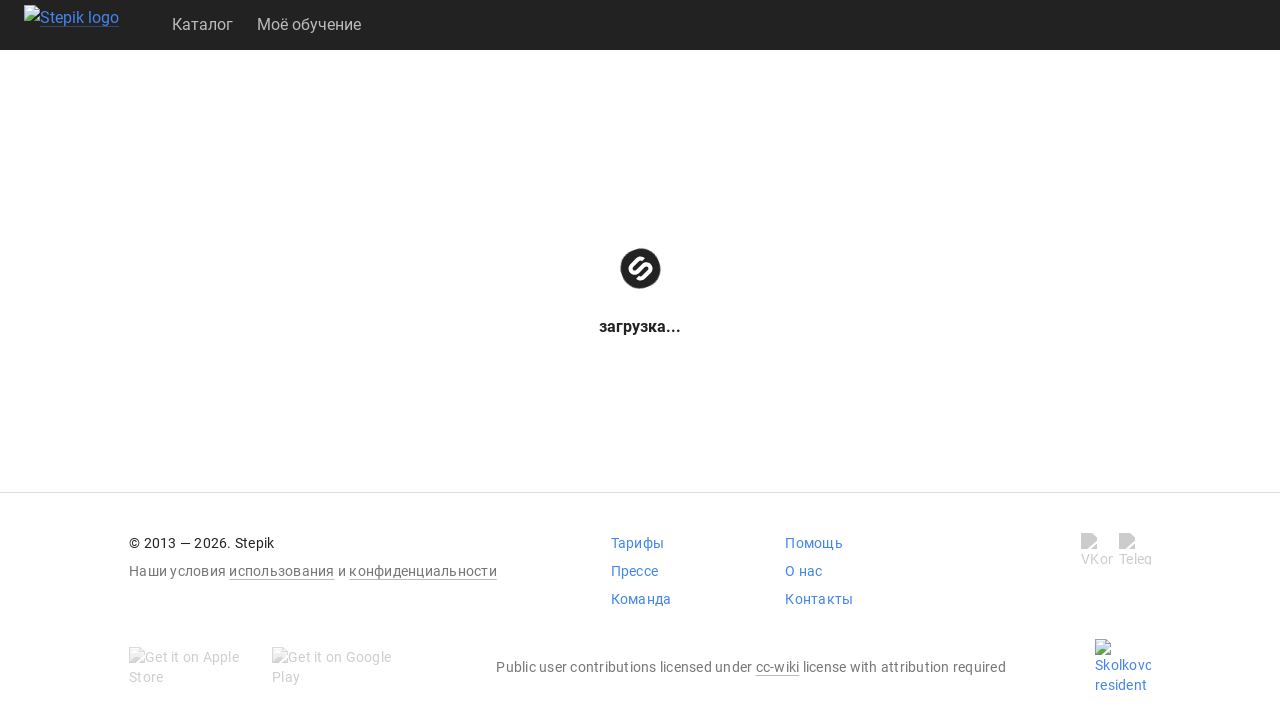

Waited for textarea field to be available
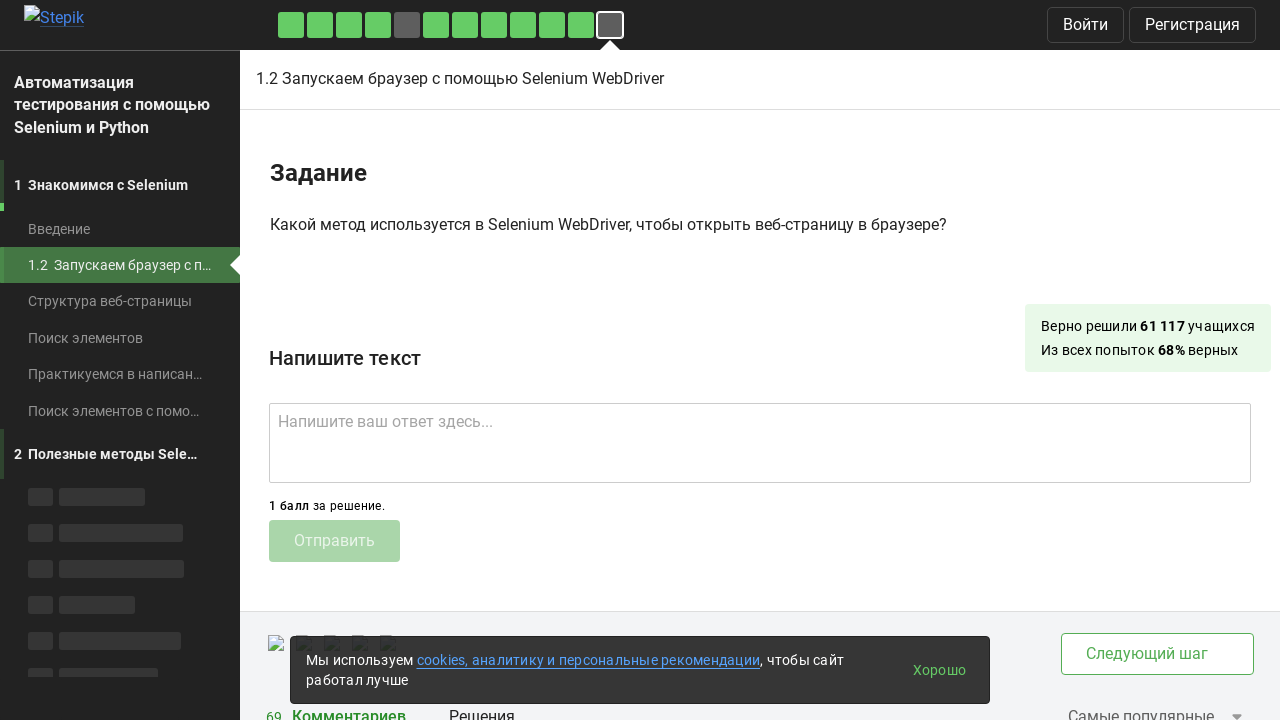

Filled textarea with answer 'get()' on .textarea
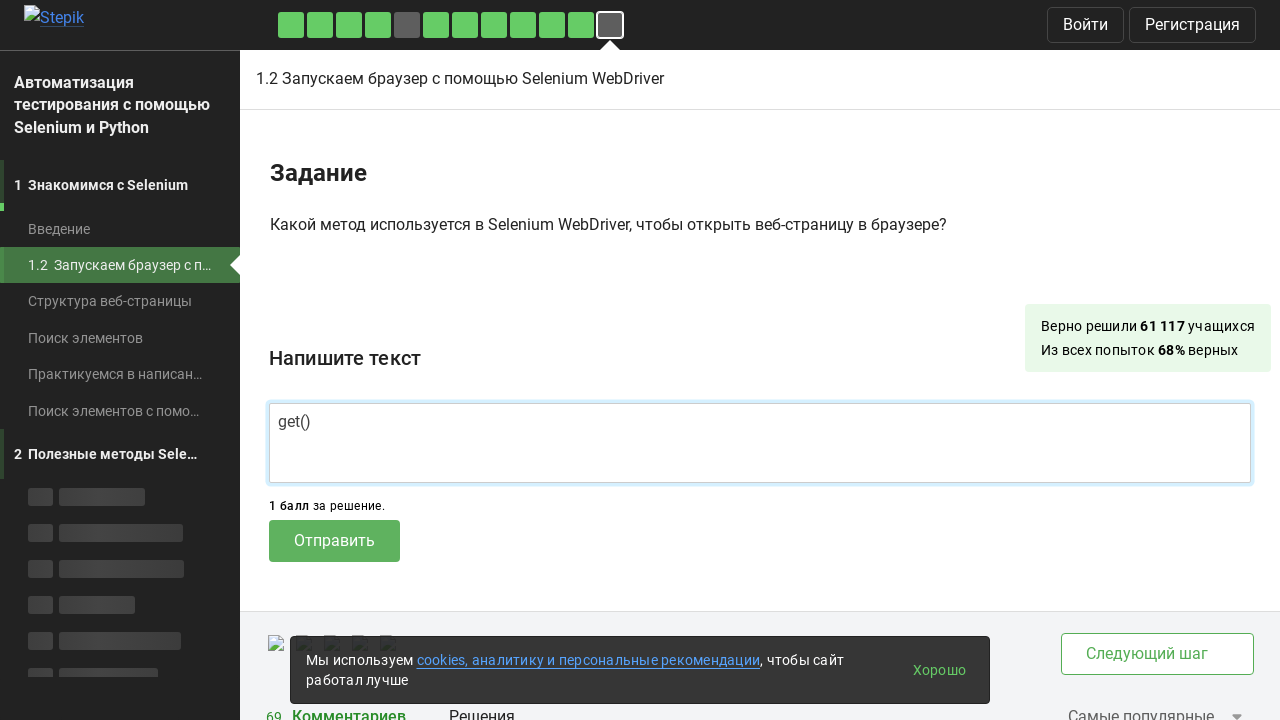

Clicked submit button to submit the answer at (334, 541) on .submit-submission
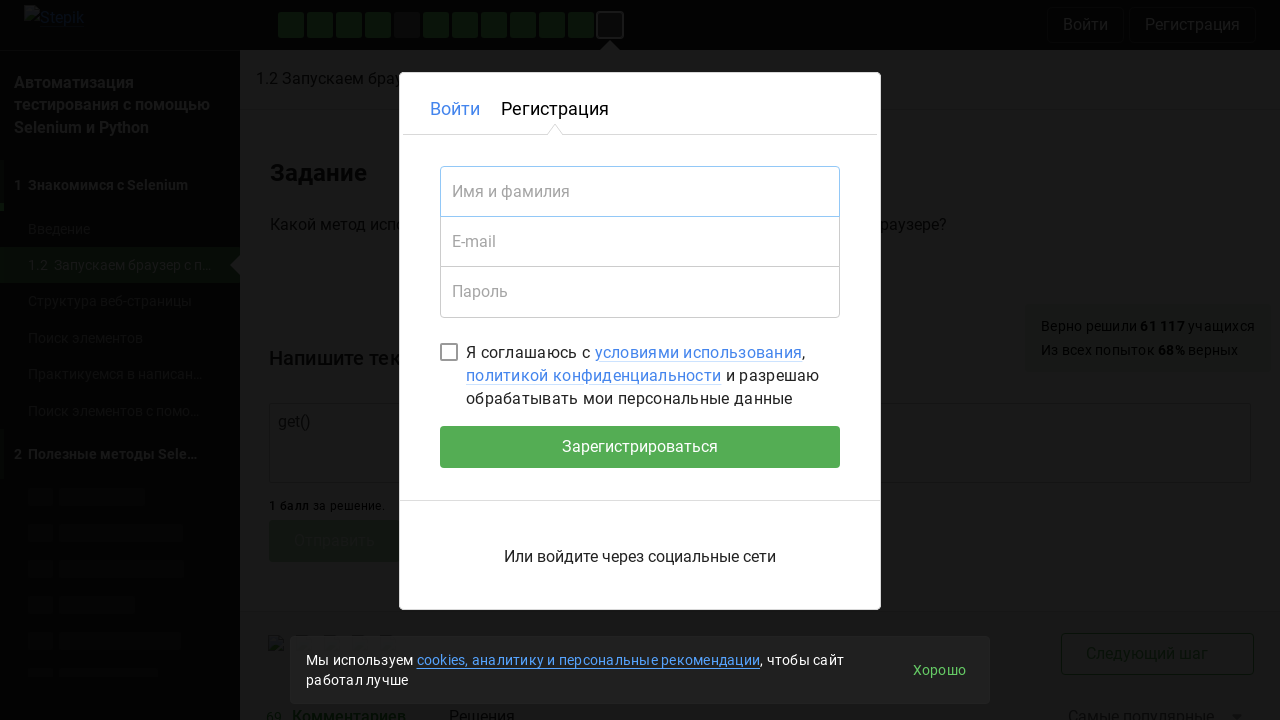

Waited for response/feedback to load
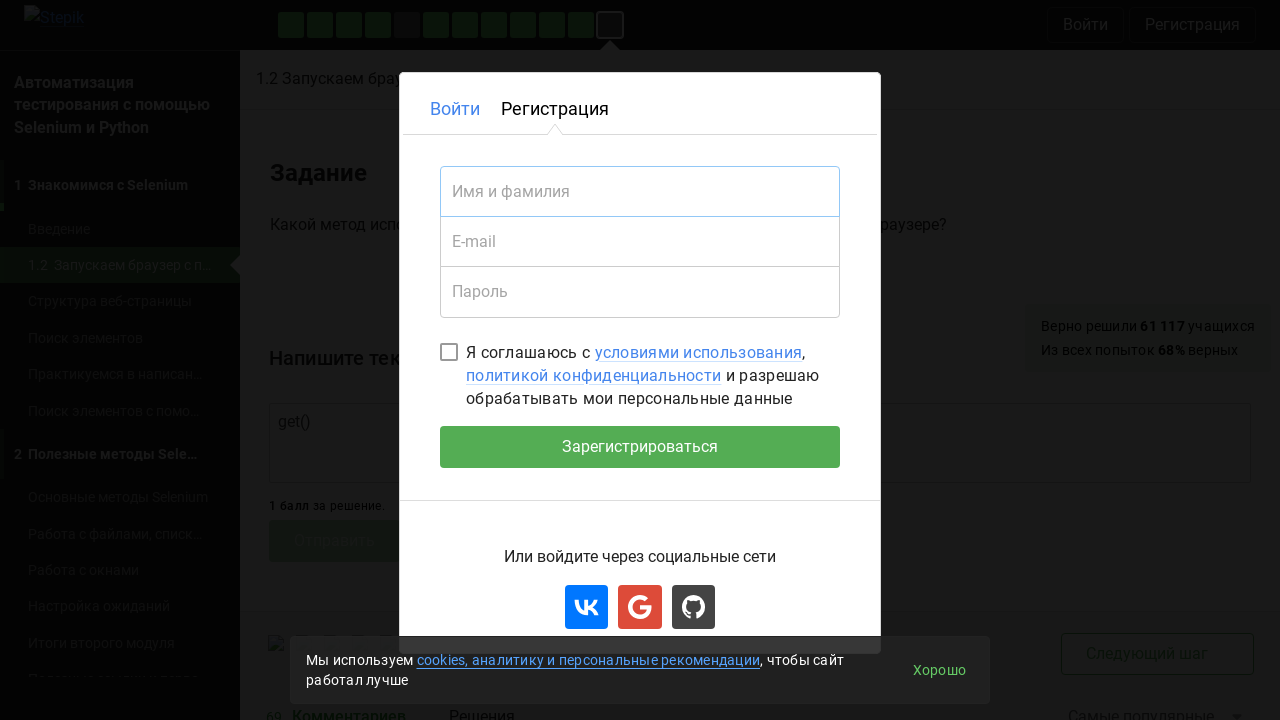

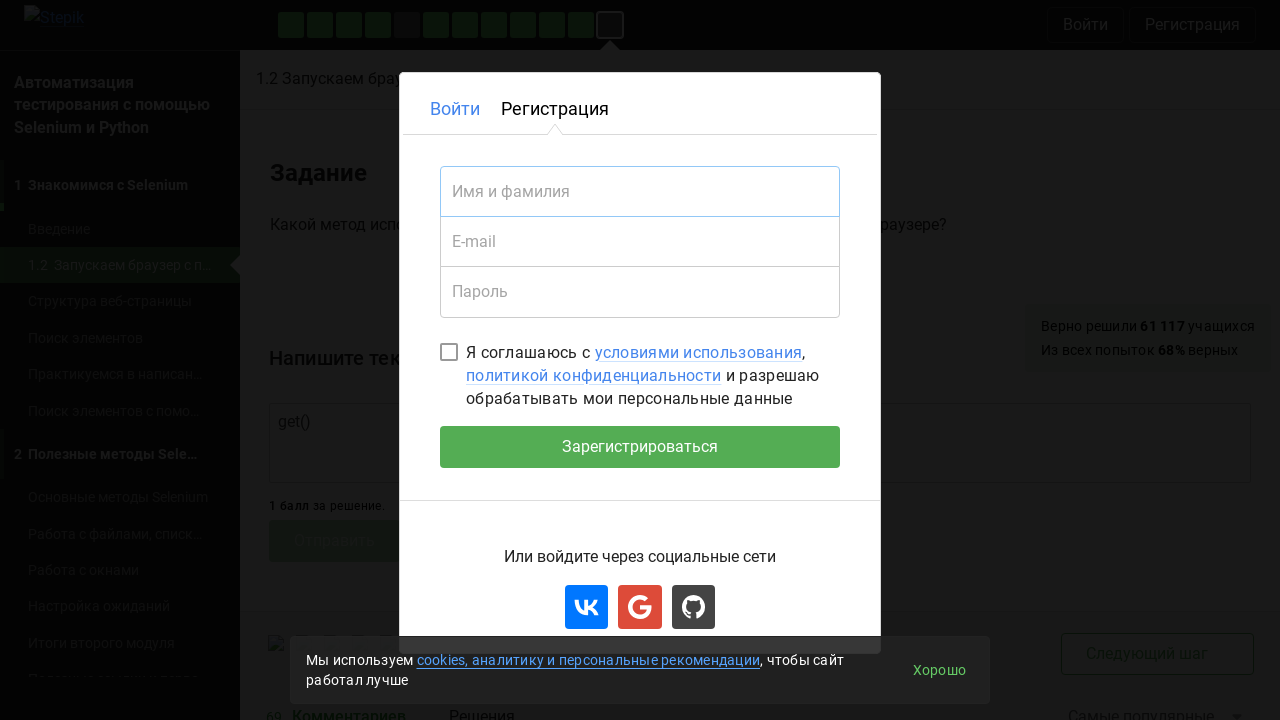